Tests dynamic loading by clicking a button and waiting for a loading indicator to disappear before verifying the result text

Starting URL: http://the-internet.herokuapp.com/dynamic_loading/2

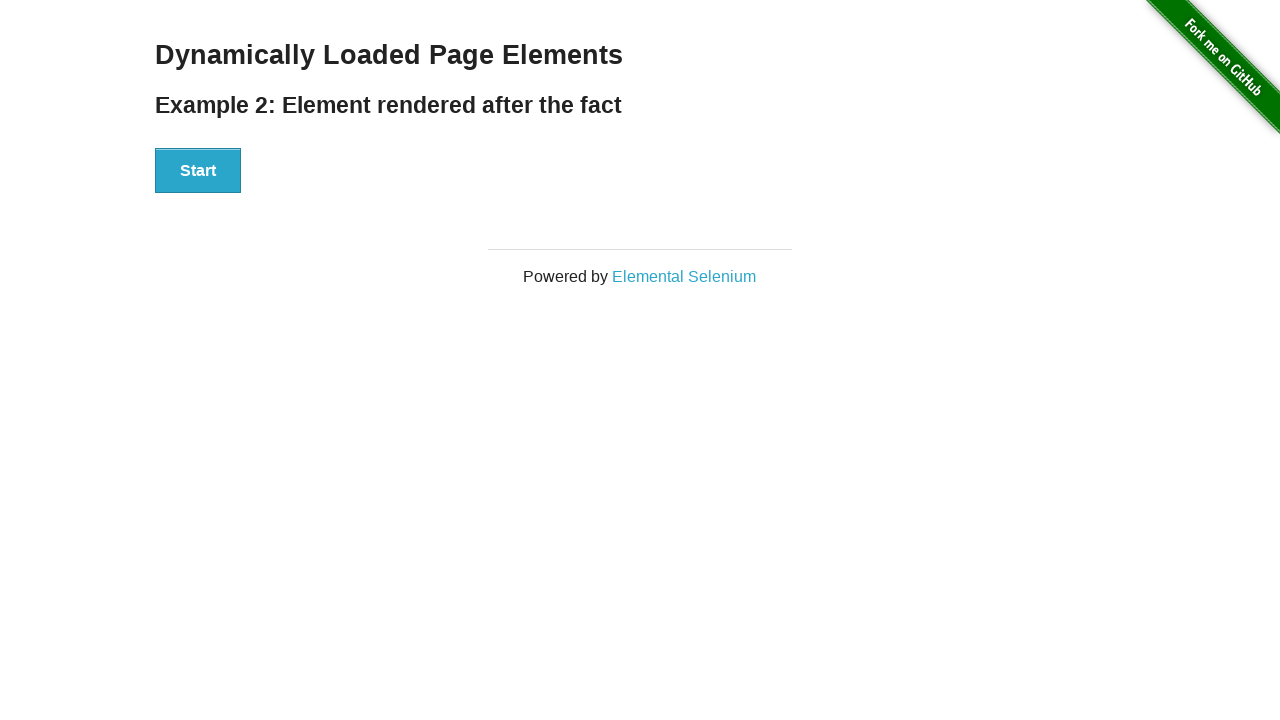

Clicked start button to trigger dynamic loading at (198, 171) on xpath=//div[@id='start']/button
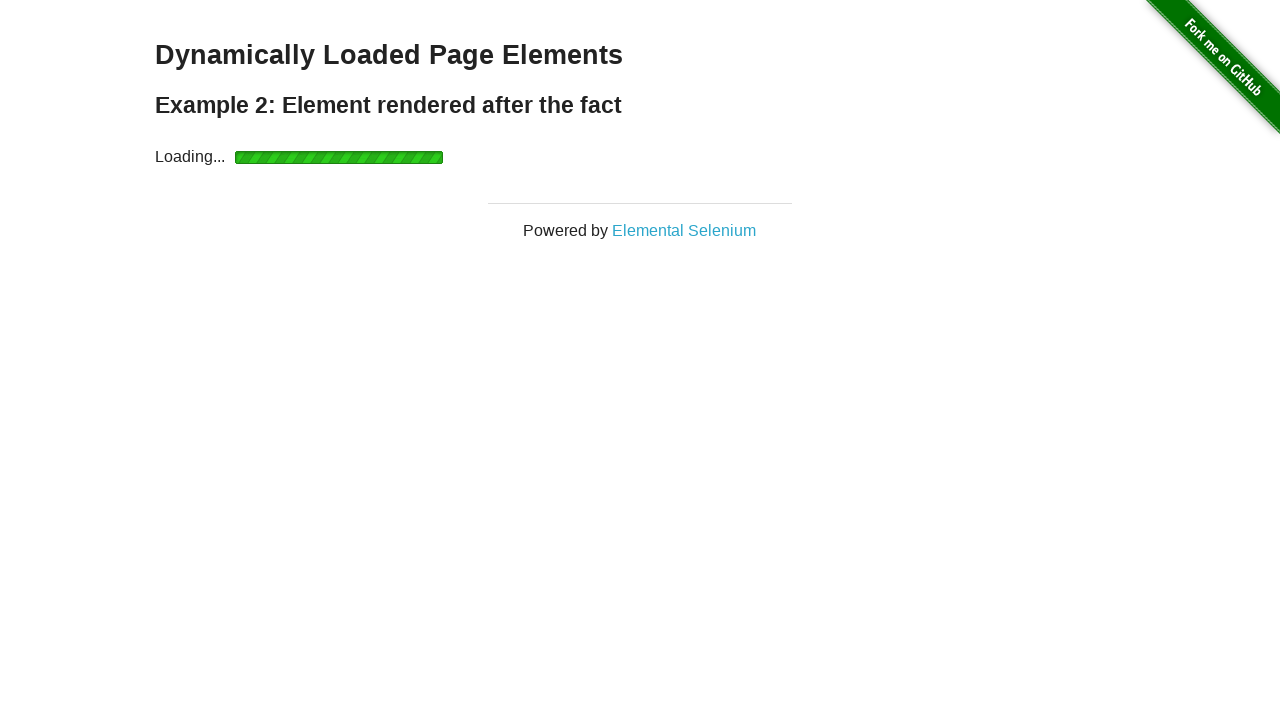

Loading indicator disappeared
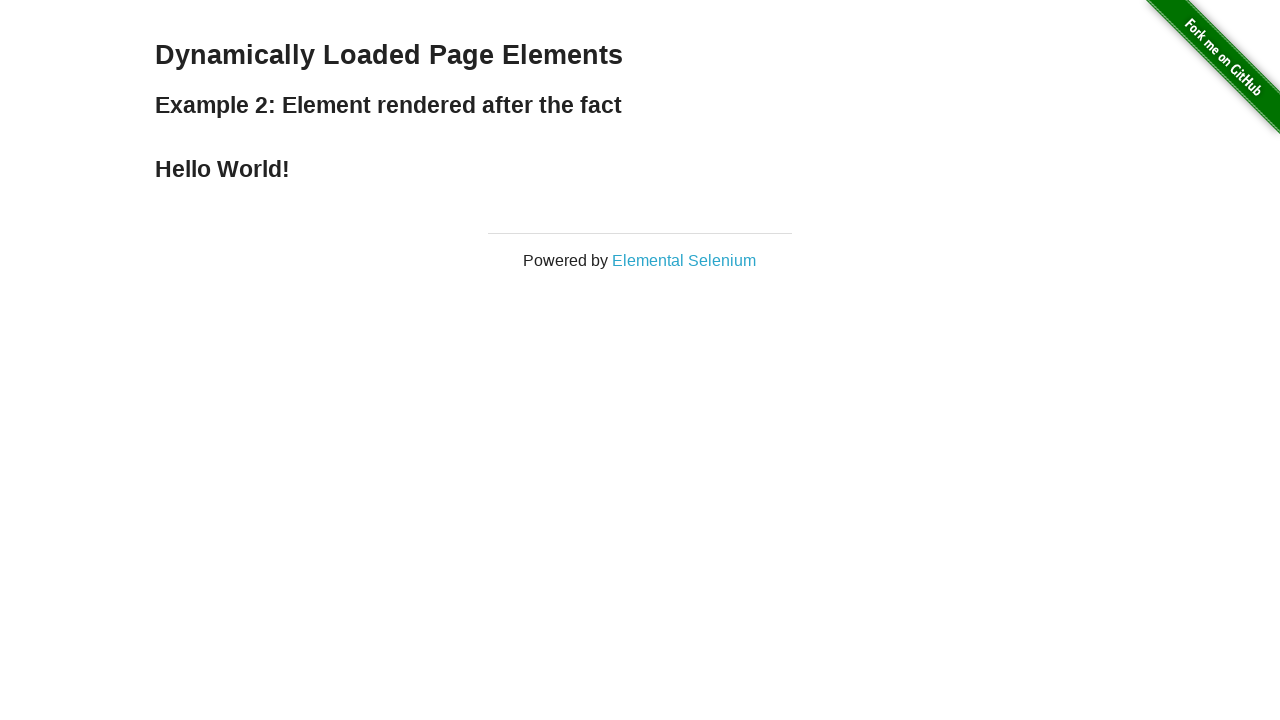

Verified result text 'Hello World!' appeared correctly
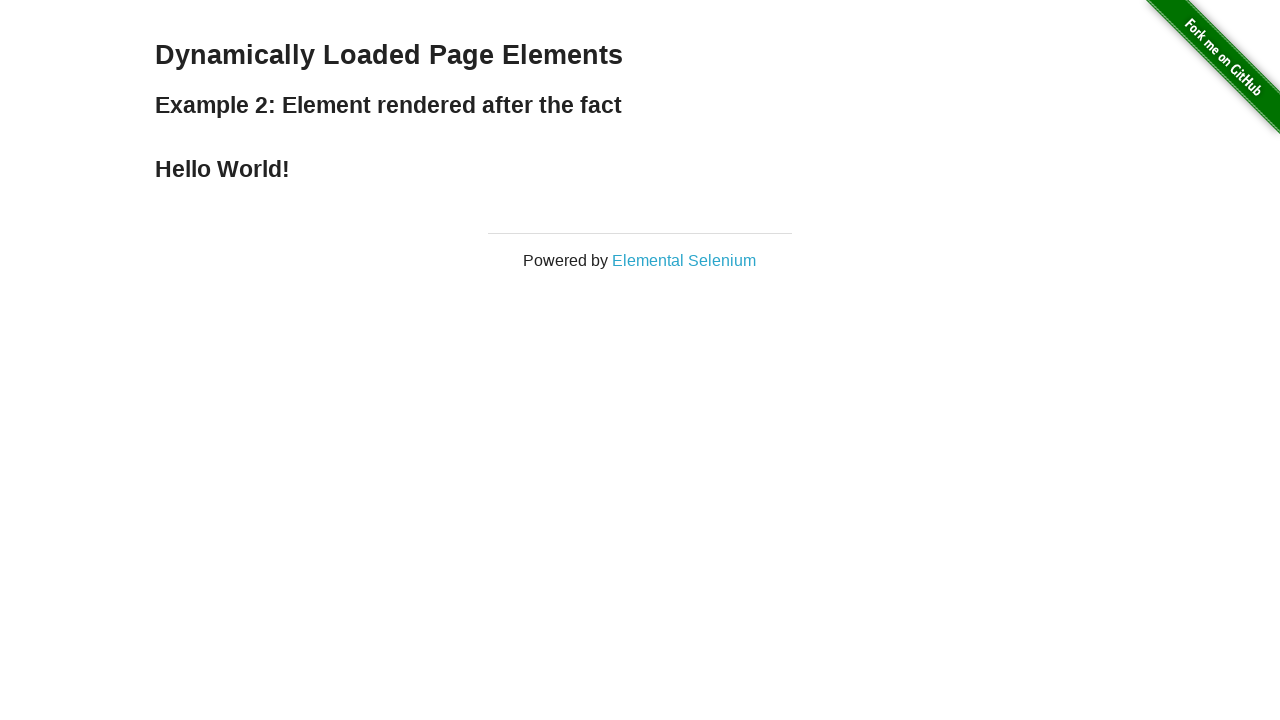

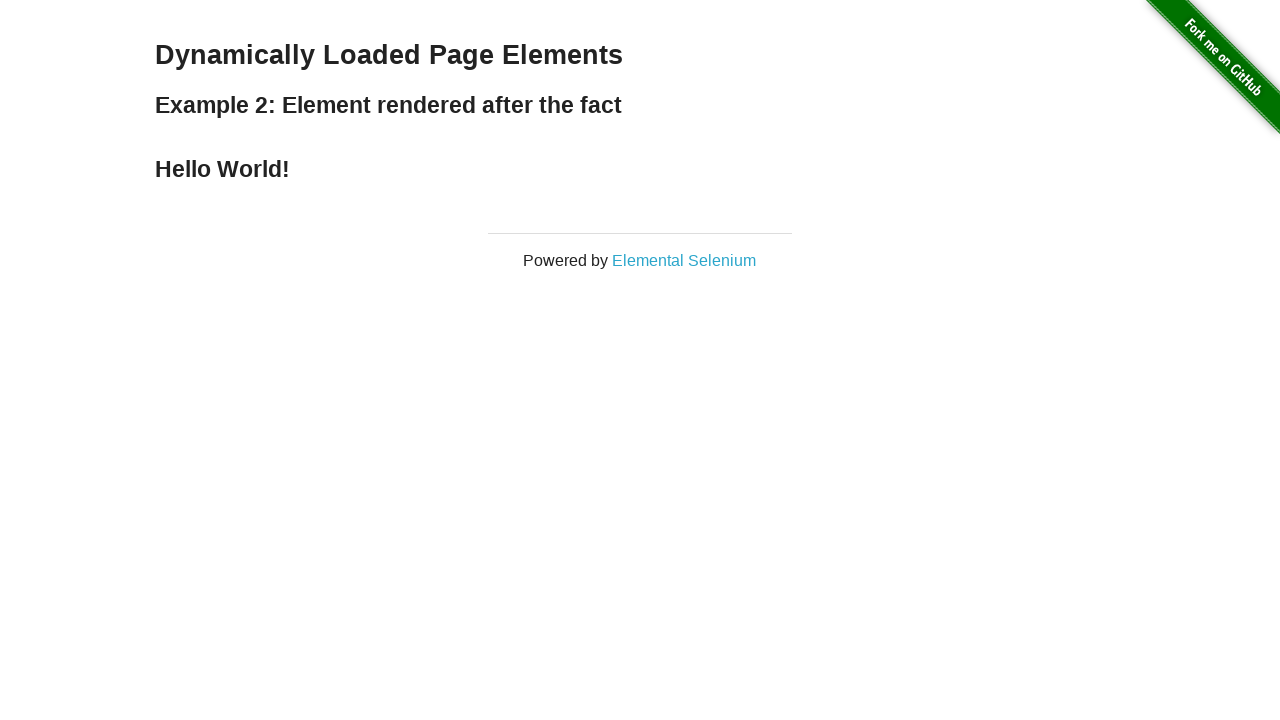